Tests the hide/show functionality on a practice page by verifying an input field is visible, clicking a hide button, and verifying the input field becomes hidden.

Starting URL: http://www.qaclickacademy.com/practice.php

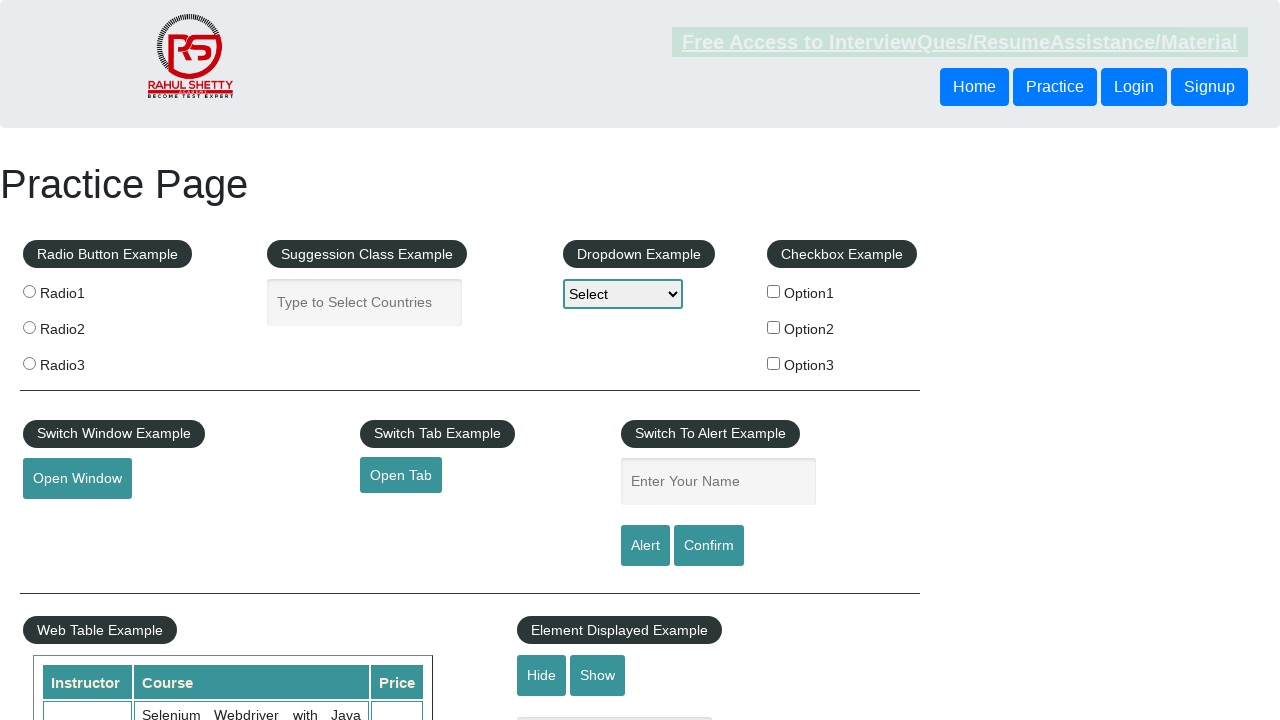

Verified that the text input field is initially visible
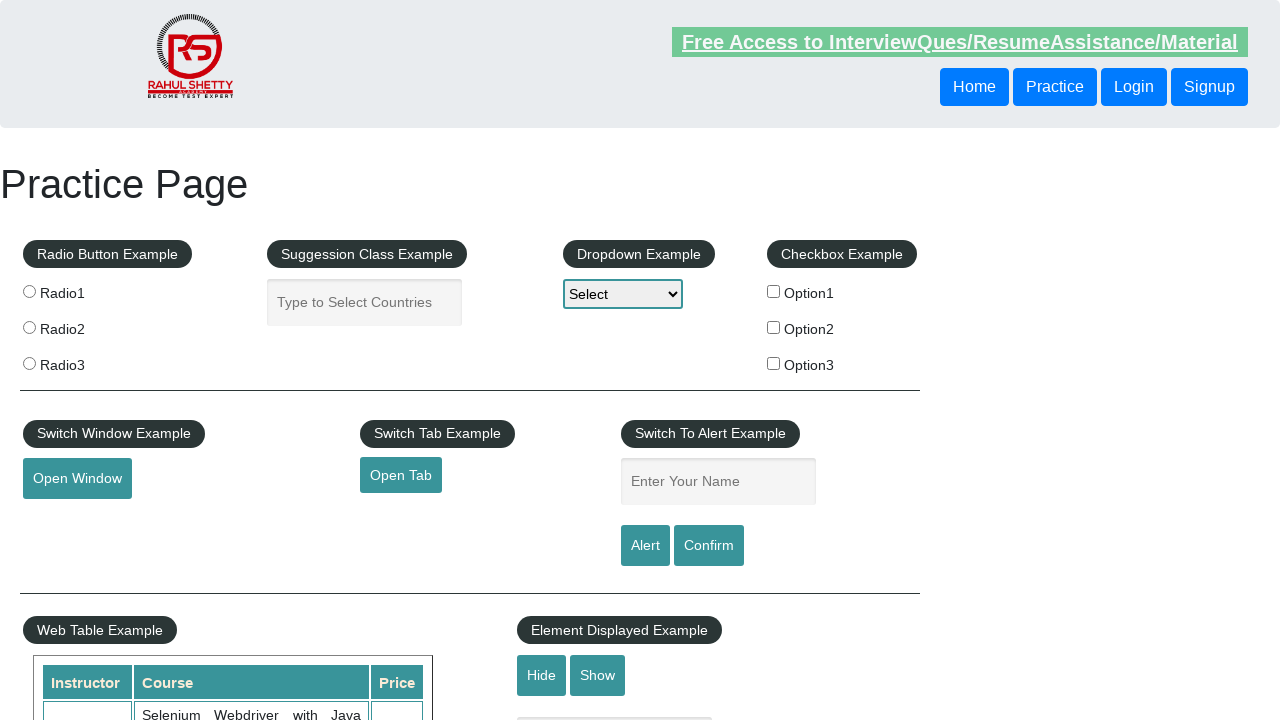

Clicked the hide textbox button at (542, 675) on input#hide-textbox
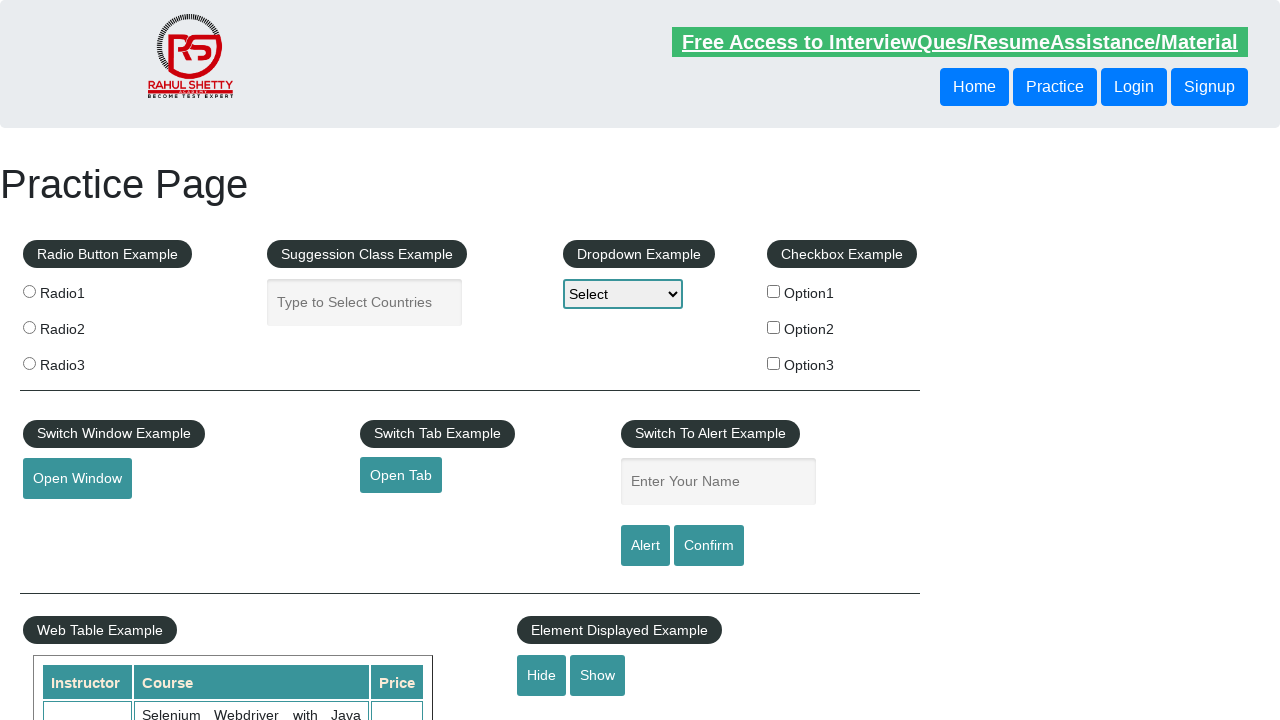

Waited 500ms for hide action to take effect
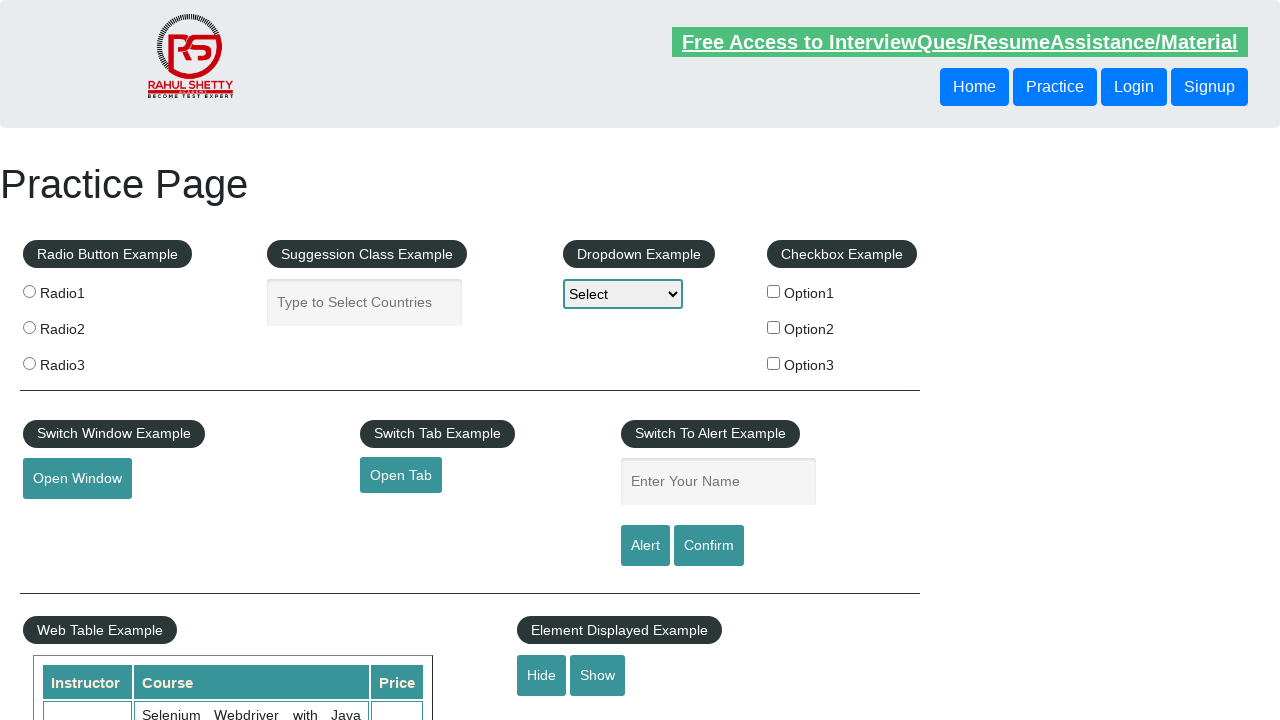

Verified that the text input field is now hidden
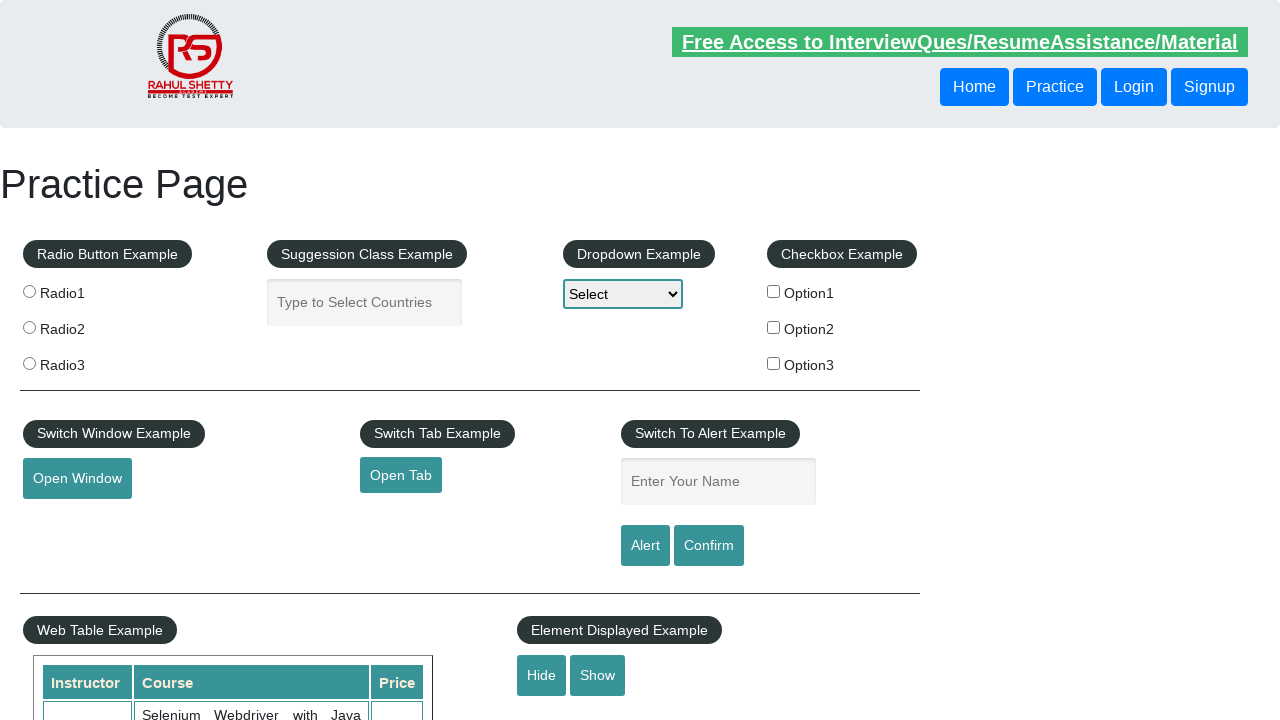

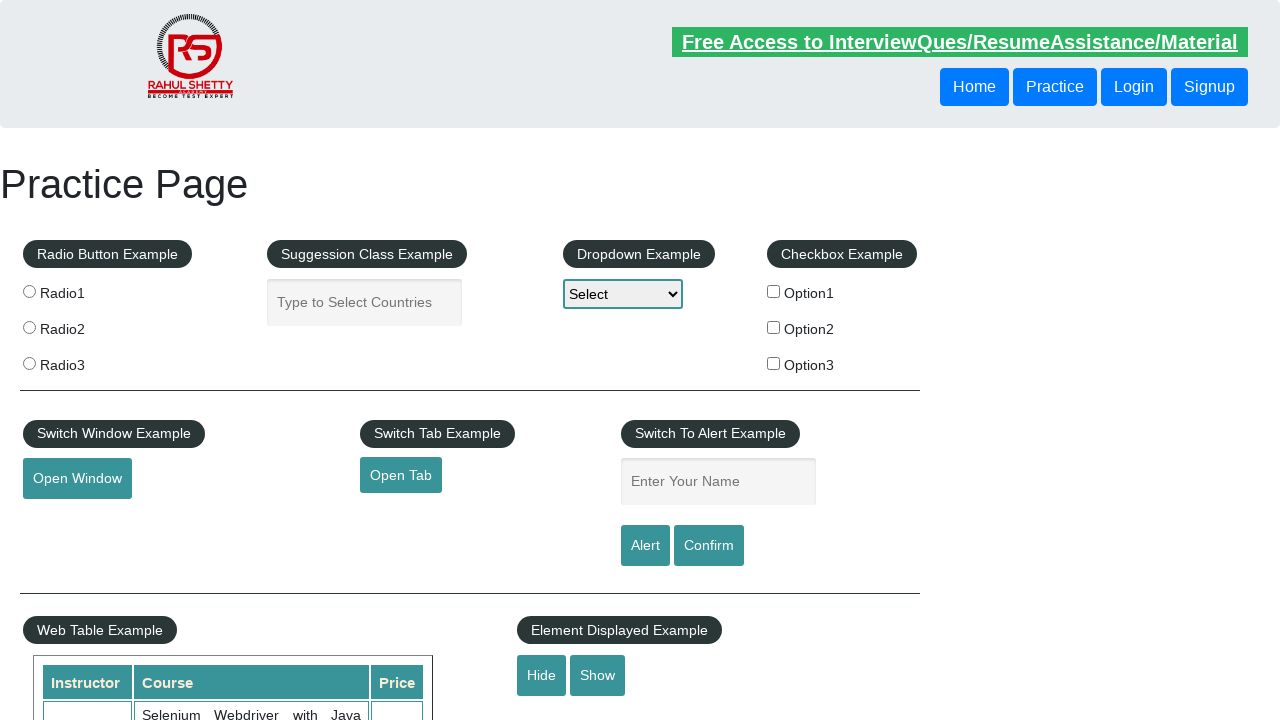